Tests a practice form by checking a checkbox, selecting gender, selecting employment status, submitting the form, then navigating to the Shop page and adding a Samsung Note 8 to cart.

Starting URL: https://rahulshettyacademy.com/angularpractice/

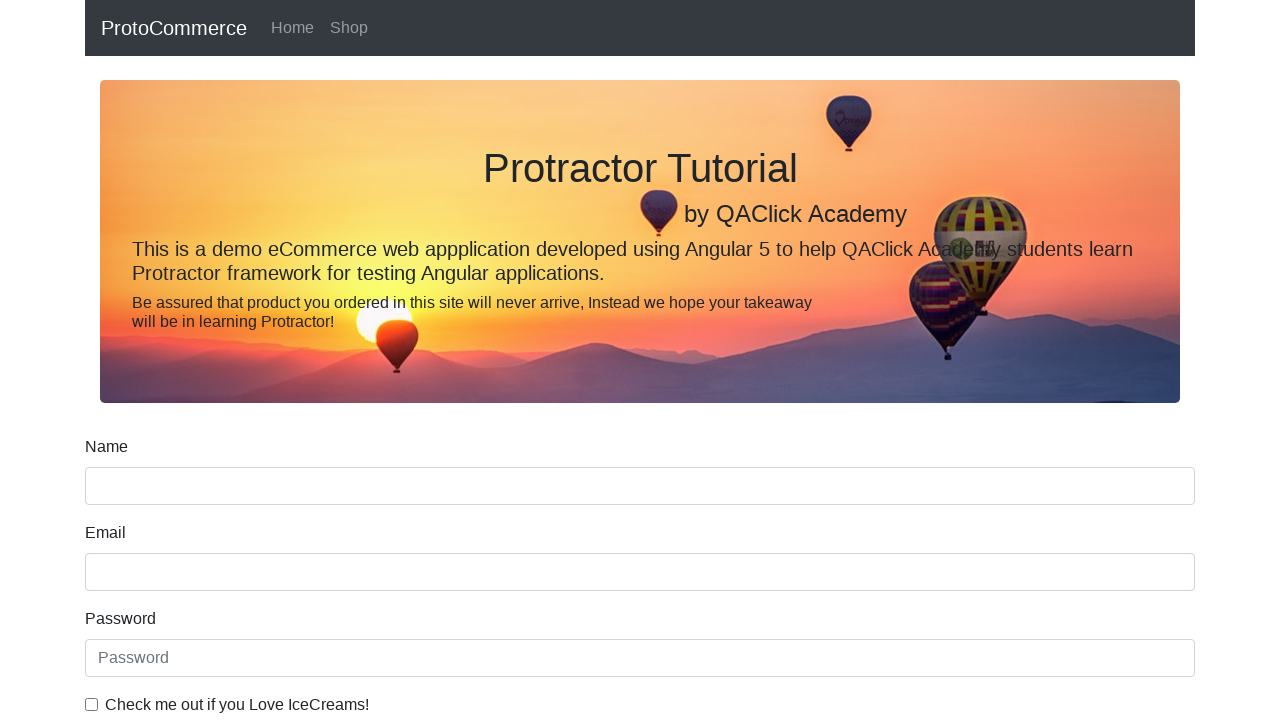

Checked the ice cream checkbox at (92, 704) on internal:label="Check me out if you Love IceCreams!"i
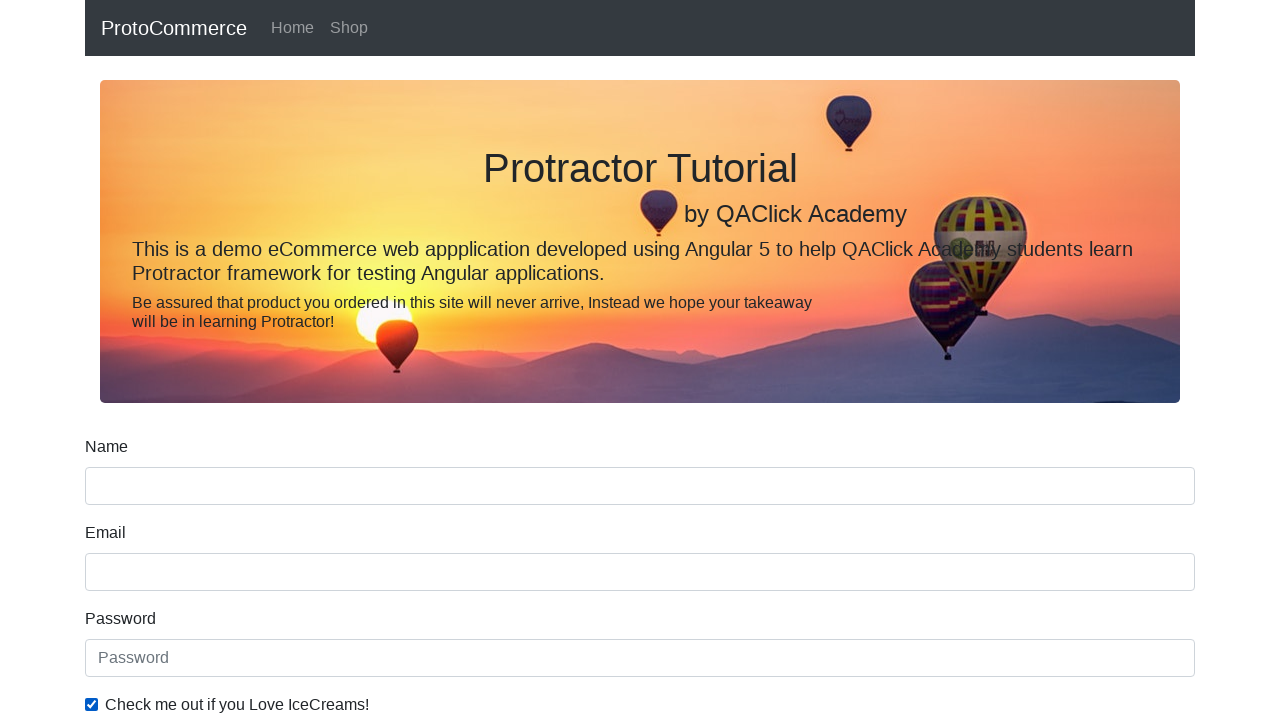

Selected Female as gender on internal:label="Gender"i
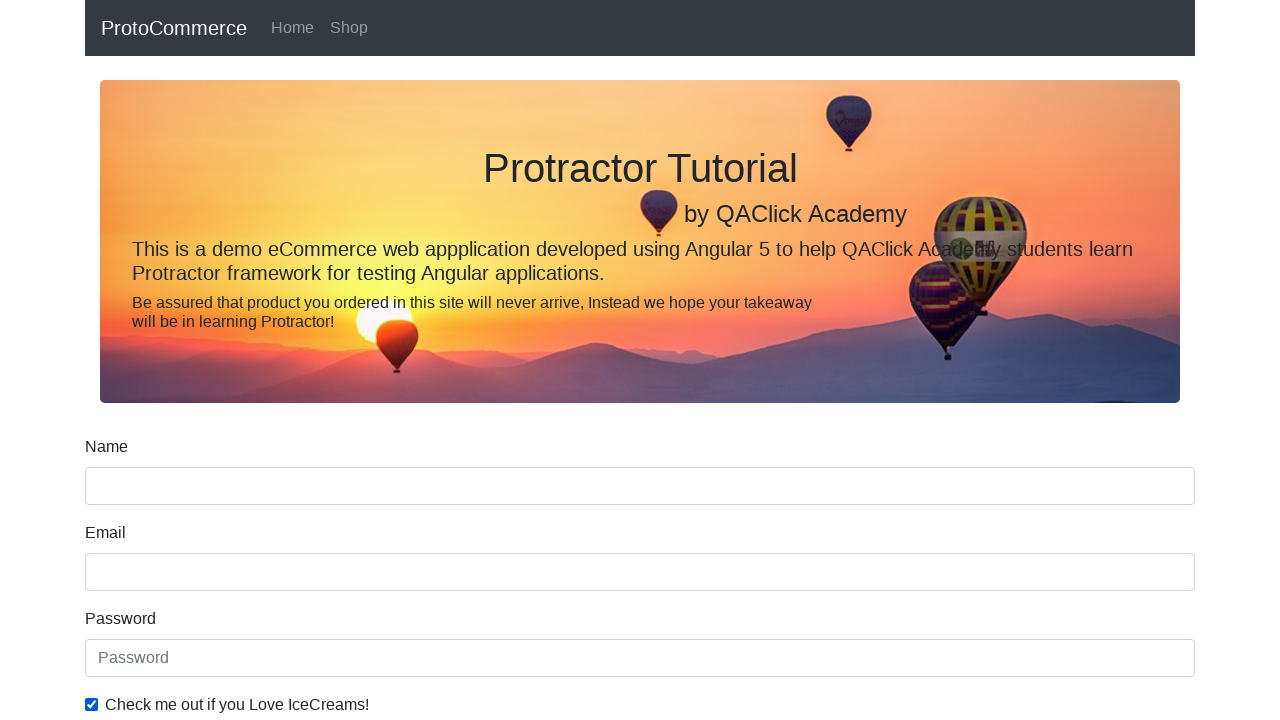

Selected Employed employment status at (326, 360) on internal:label="Employed"i
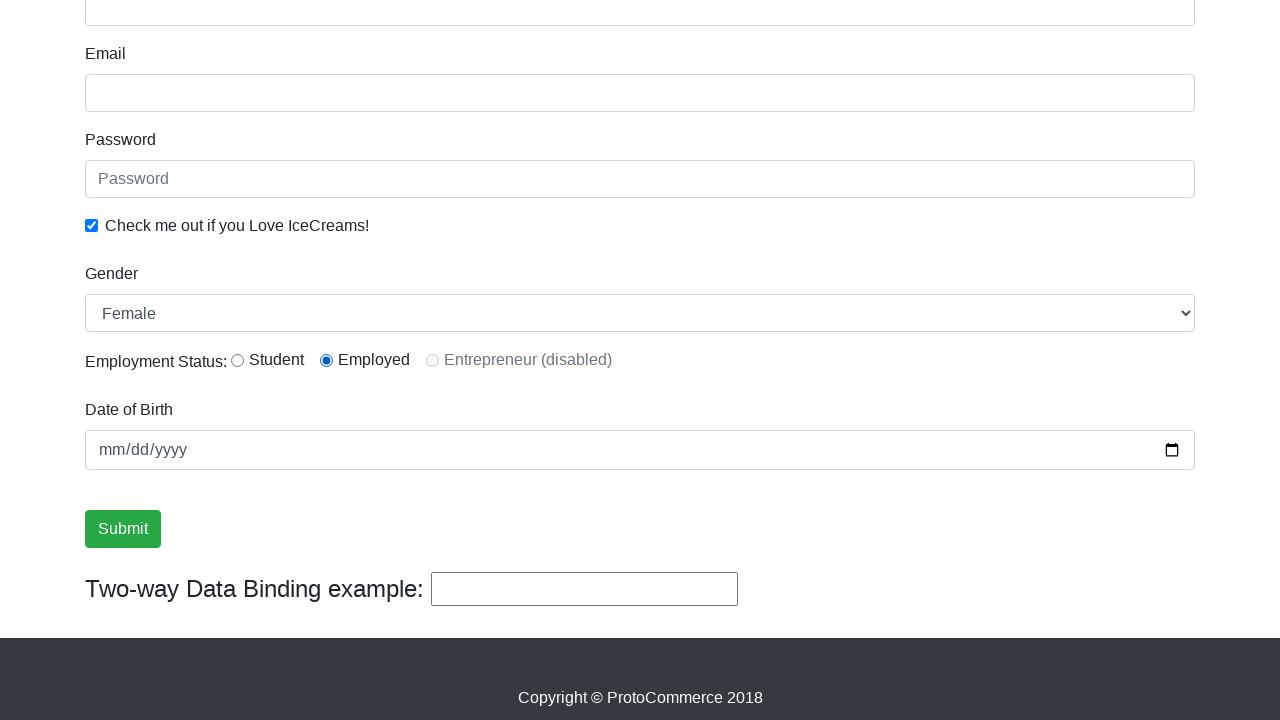

Clicked Submit button at (123, 529) on internal:role=button[name="Submit"i]
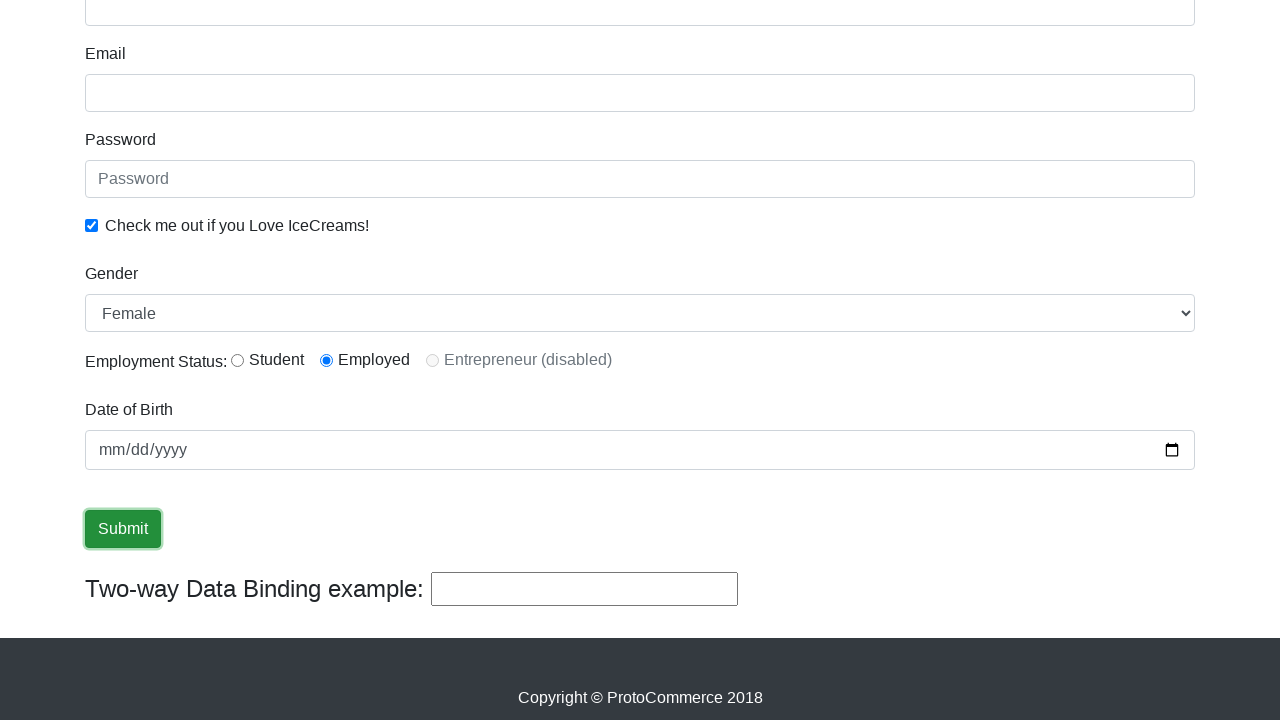

Verified success message is visible
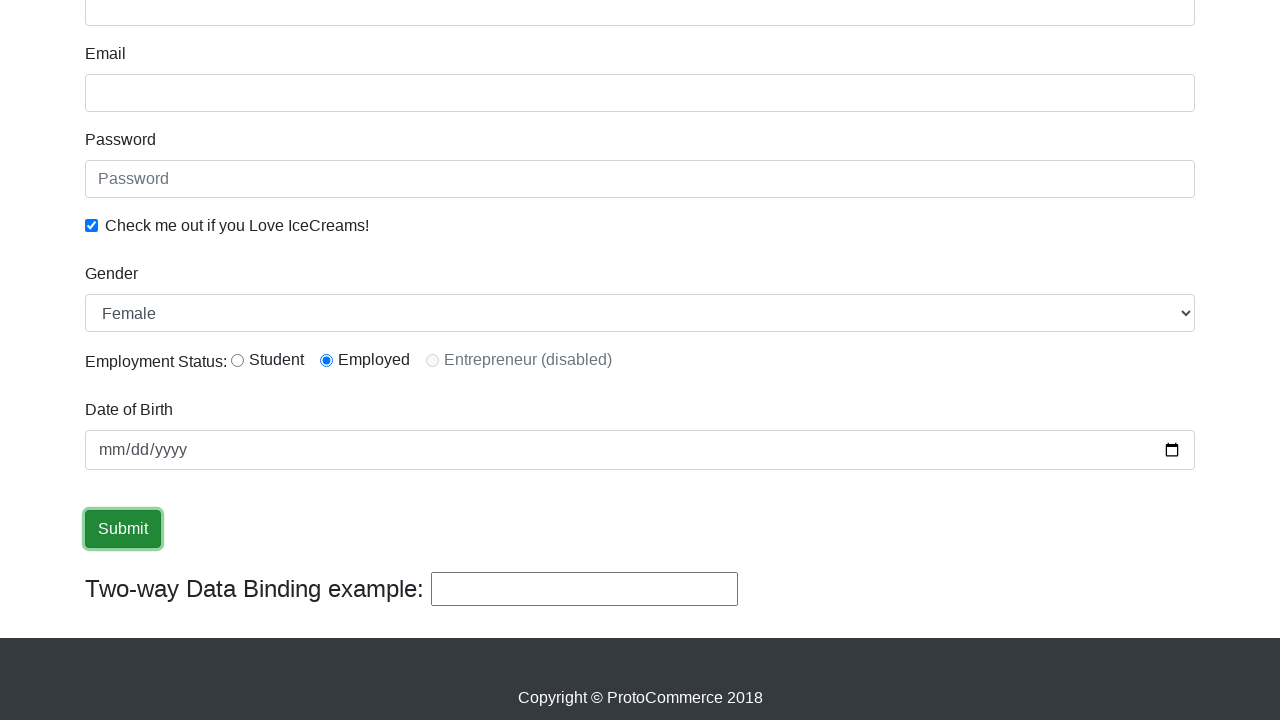

Clicked on Shop link to navigate to shop page at (349, 28) on internal:role=link[name="Shop"i]
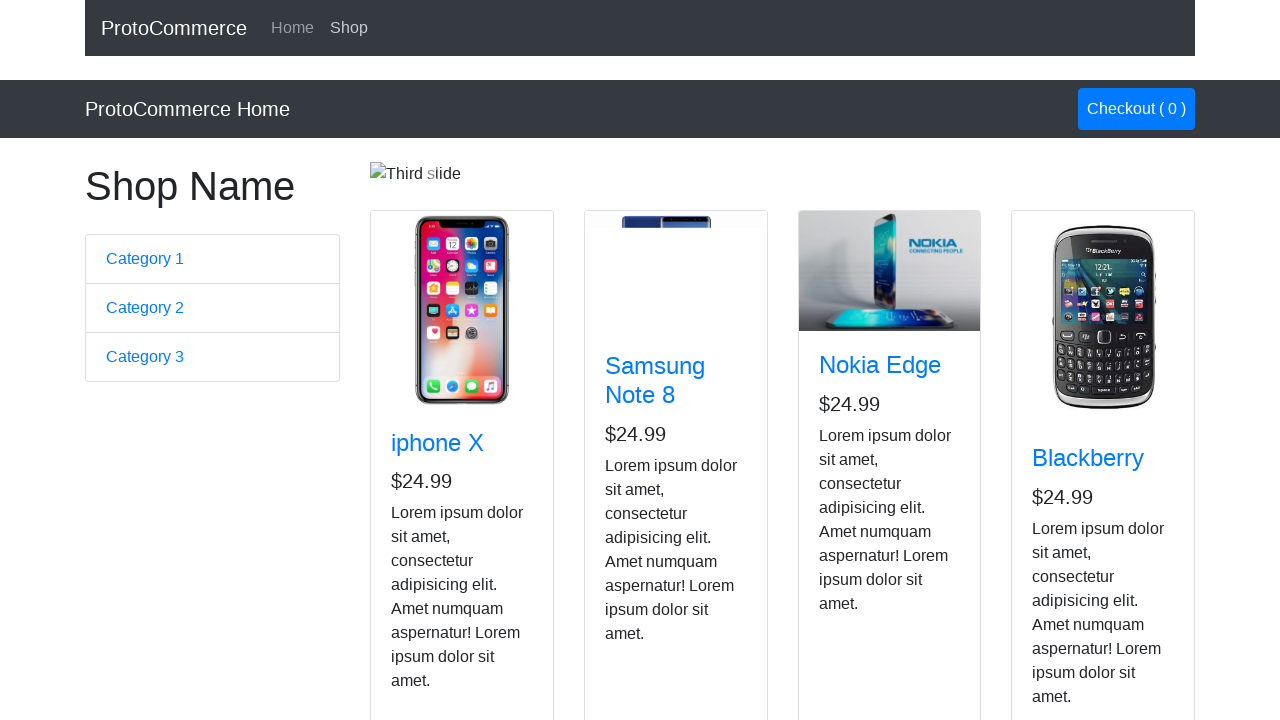

Added Samsung Note 8 to cart at (641, 528) on app-card >> internal:has-text="Samsung Note 8"i >> internal:role=button
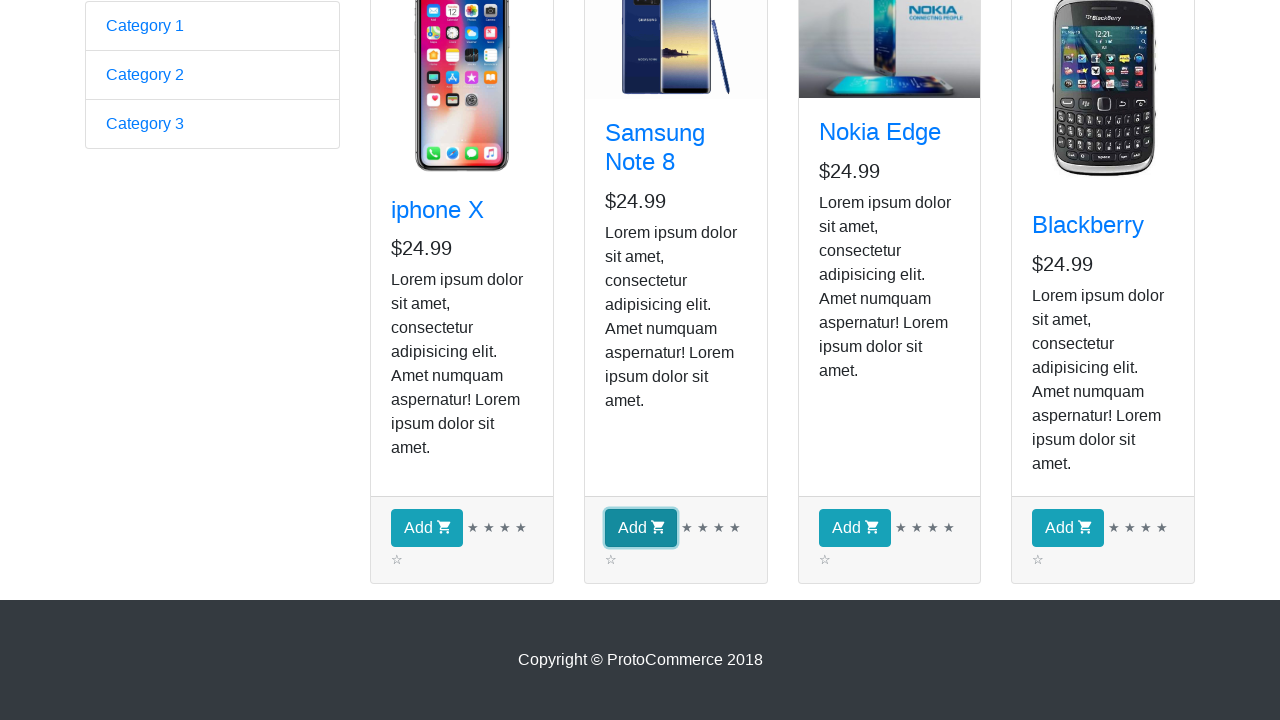

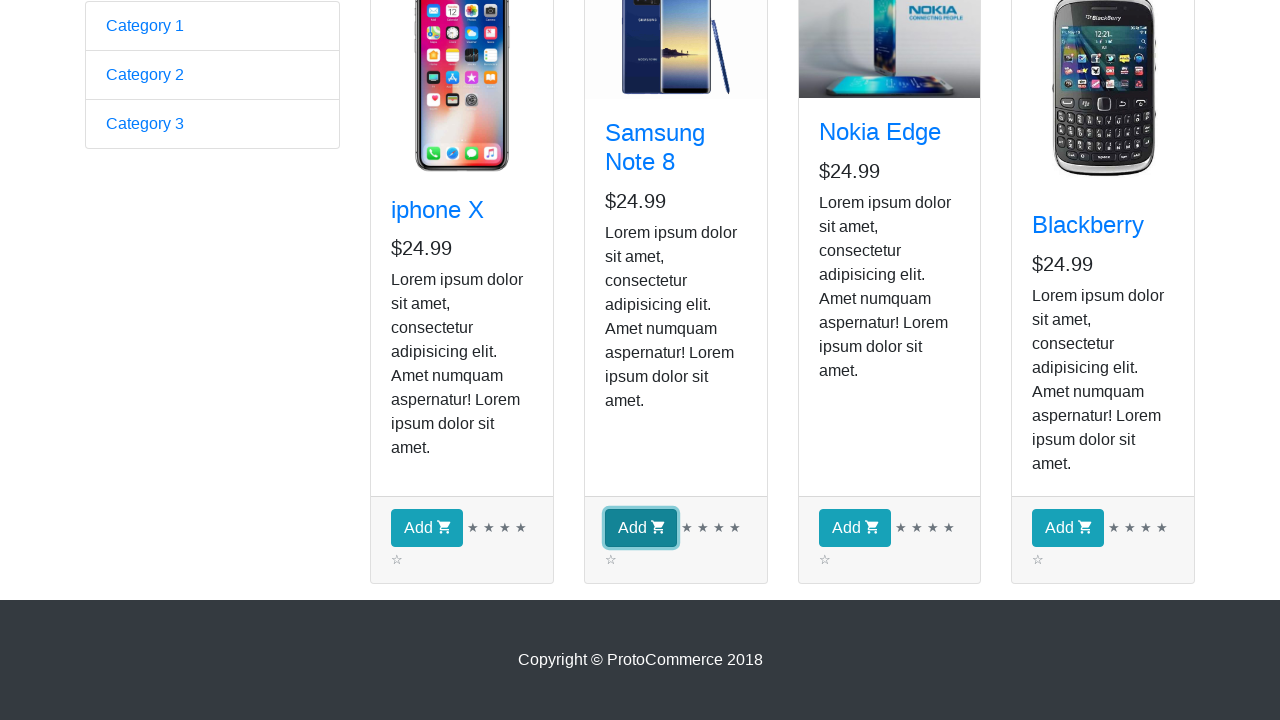